Tests that Clear completed button is hidden when no completed items exist

Starting URL: https://demo.playwright.dev/todomvc

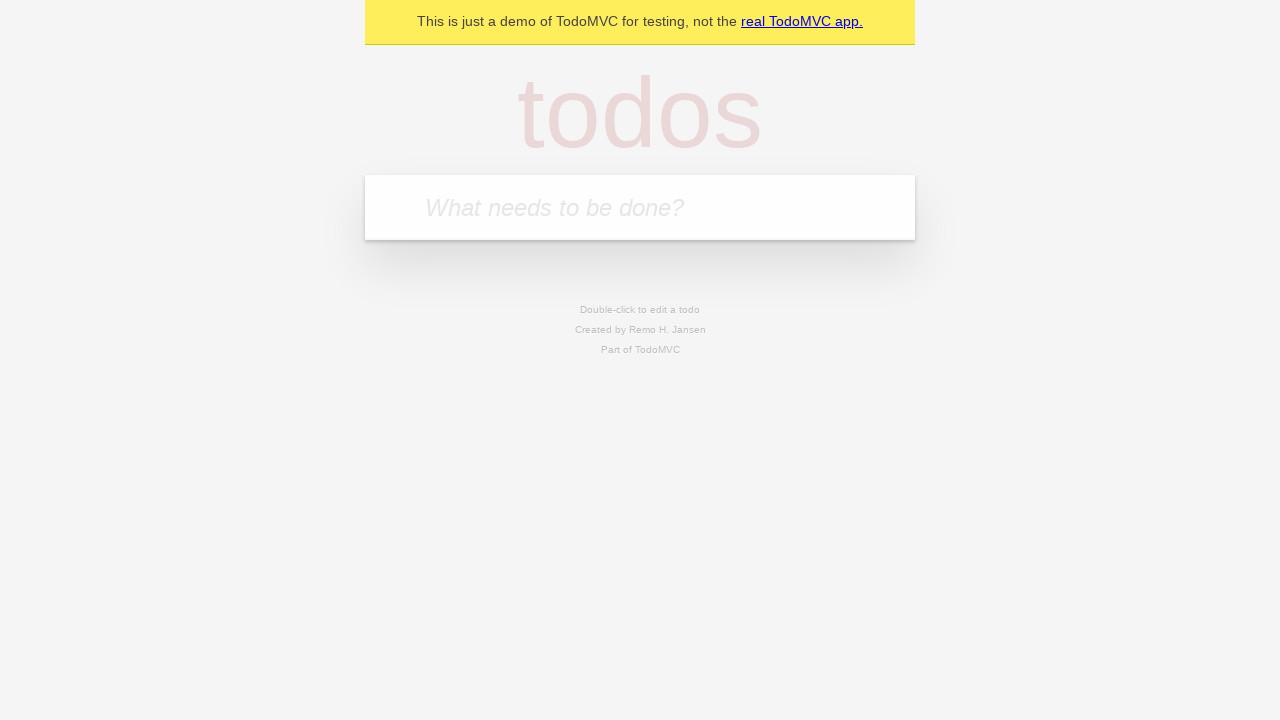

Filled todo input with 'buy some cheese' on internal:attr=[placeholder="What needs to be done?"i]
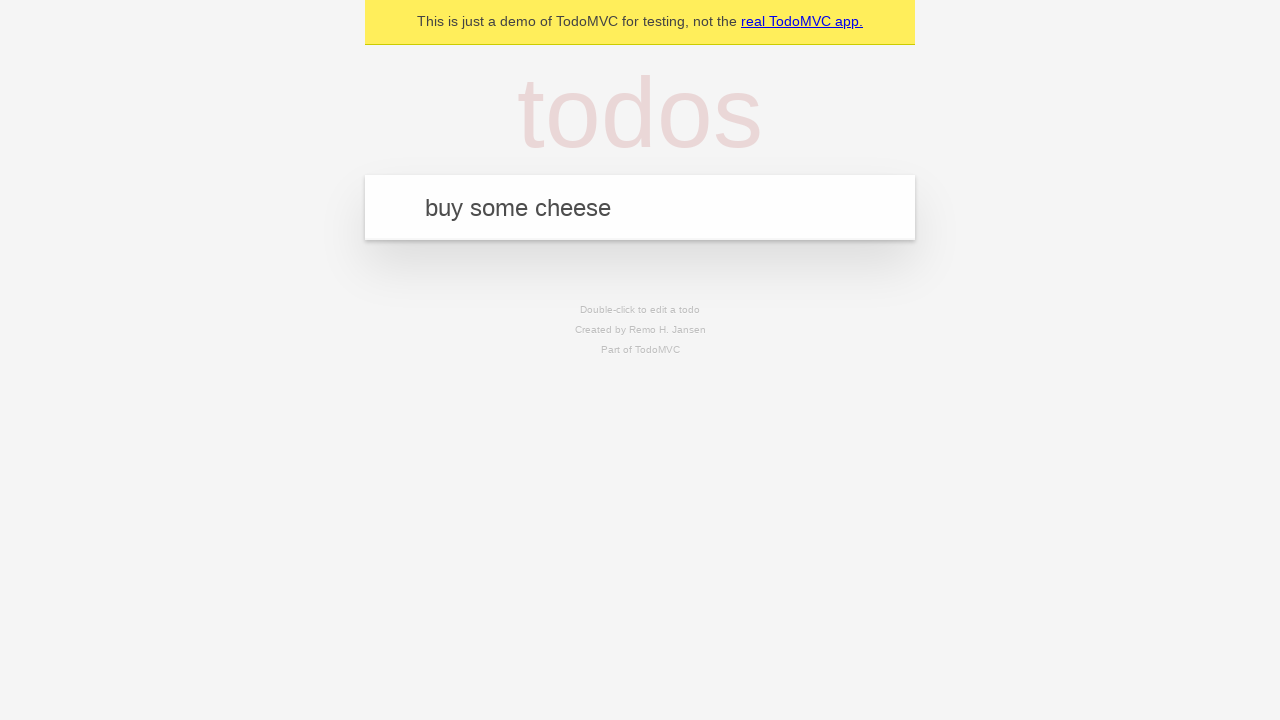

Pressed Enter to create todo 'buy some cheese' on internal:attr=[placeholder="What needs to be done?"i]
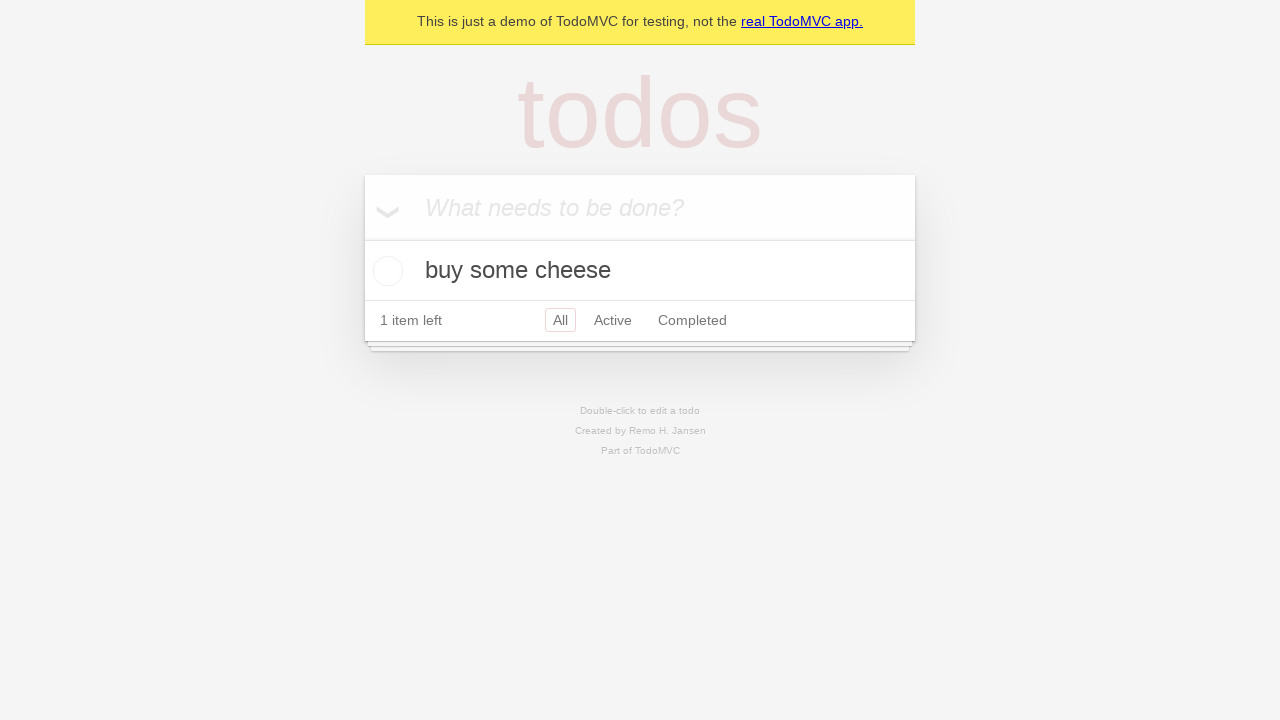

Filled todo input with 'feed the cat' on internal:attr=[placeholder="What needs to be done?"i]
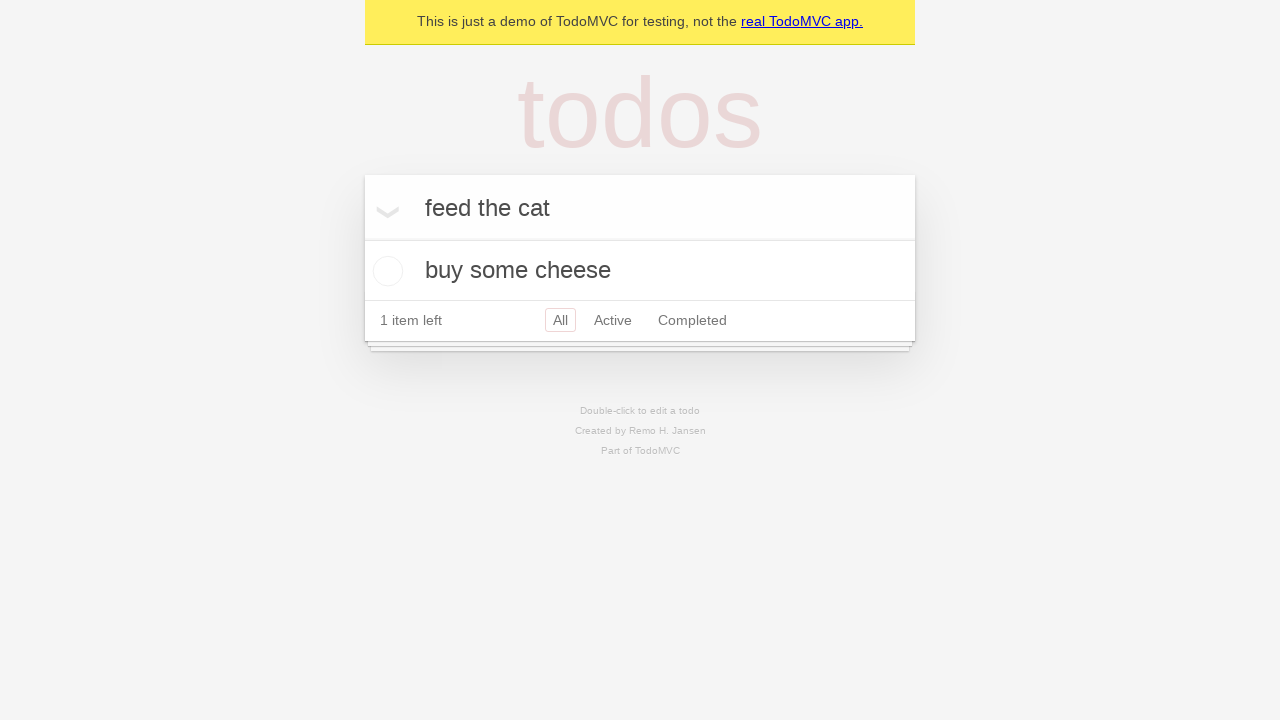

Pressed Enter to create todo 'feed the cat' on internal:attr=[placeholder="What needs to be done?"i]
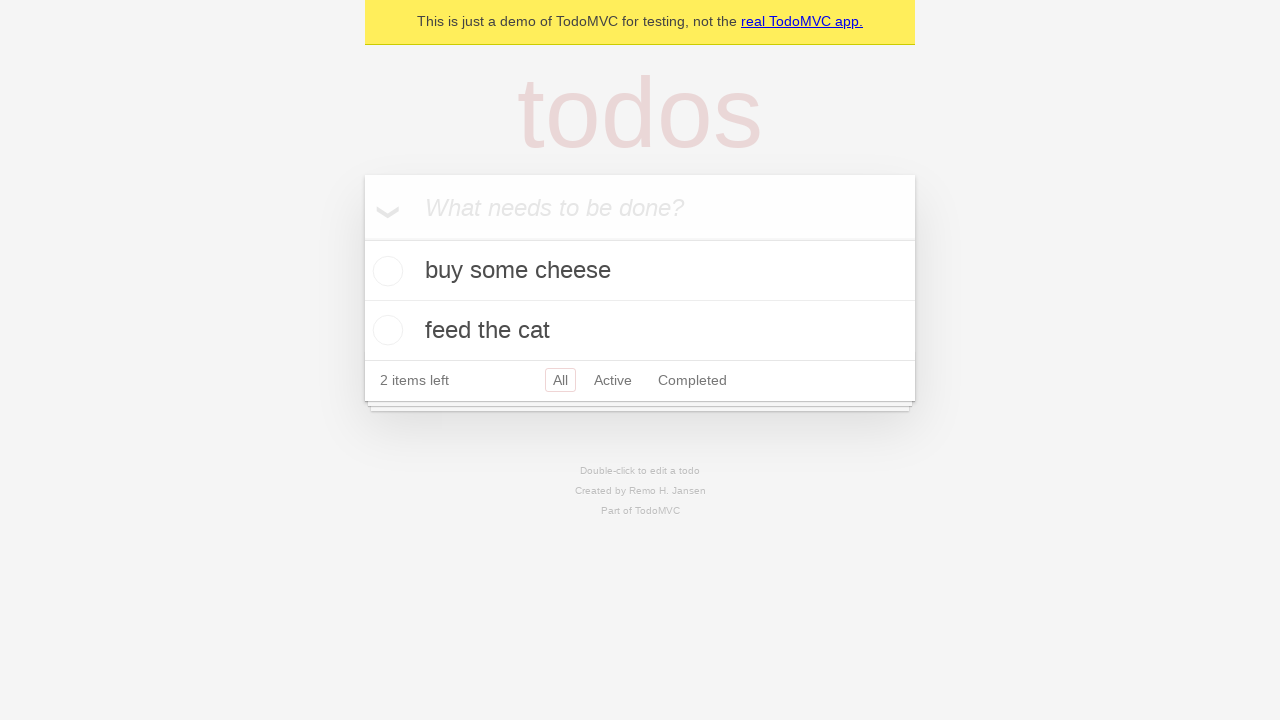

Filled todo input with 'book a doctors appointment' on internal:attr=[placeholder="What needs to be done?"i]
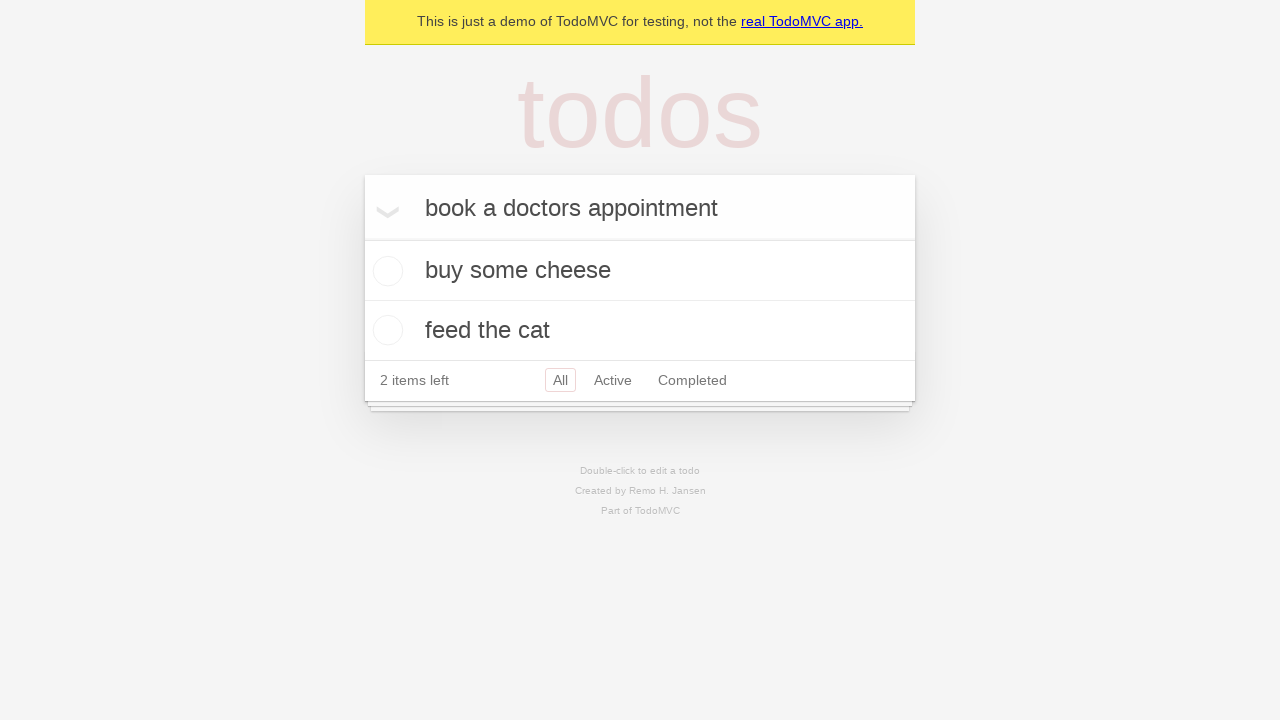

Pressed Enter to create todo 'book a doctors appointment' on internal:attr=[placeholder="What needs to be done?"i]
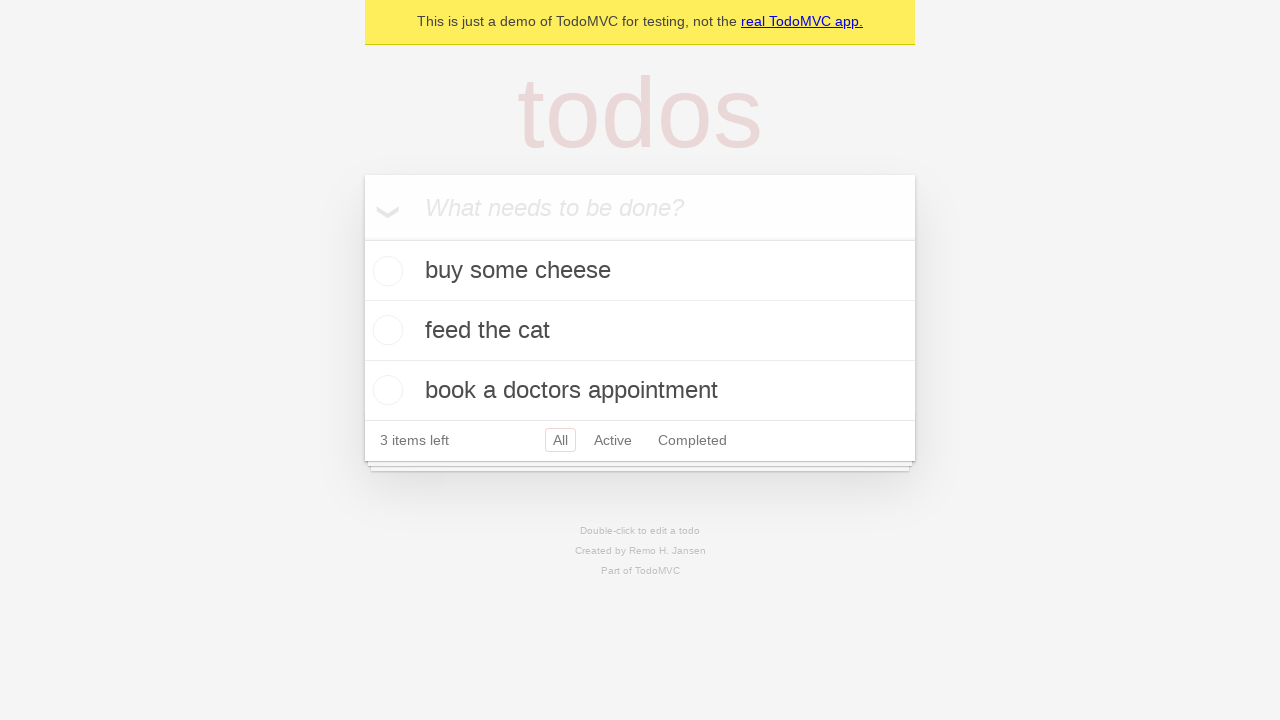

Waited for third todo item to be created
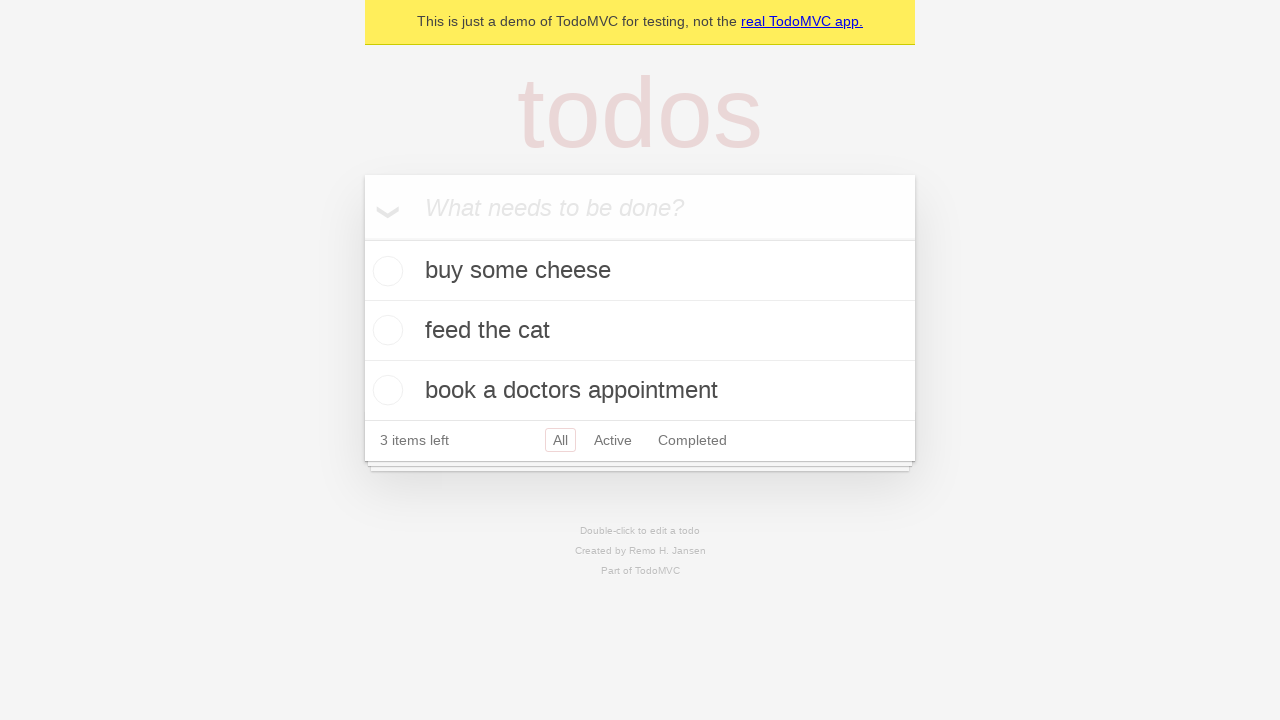

Checked the first todo item as completed at (385, 271) on .todo-list li .toggle >> nth=0
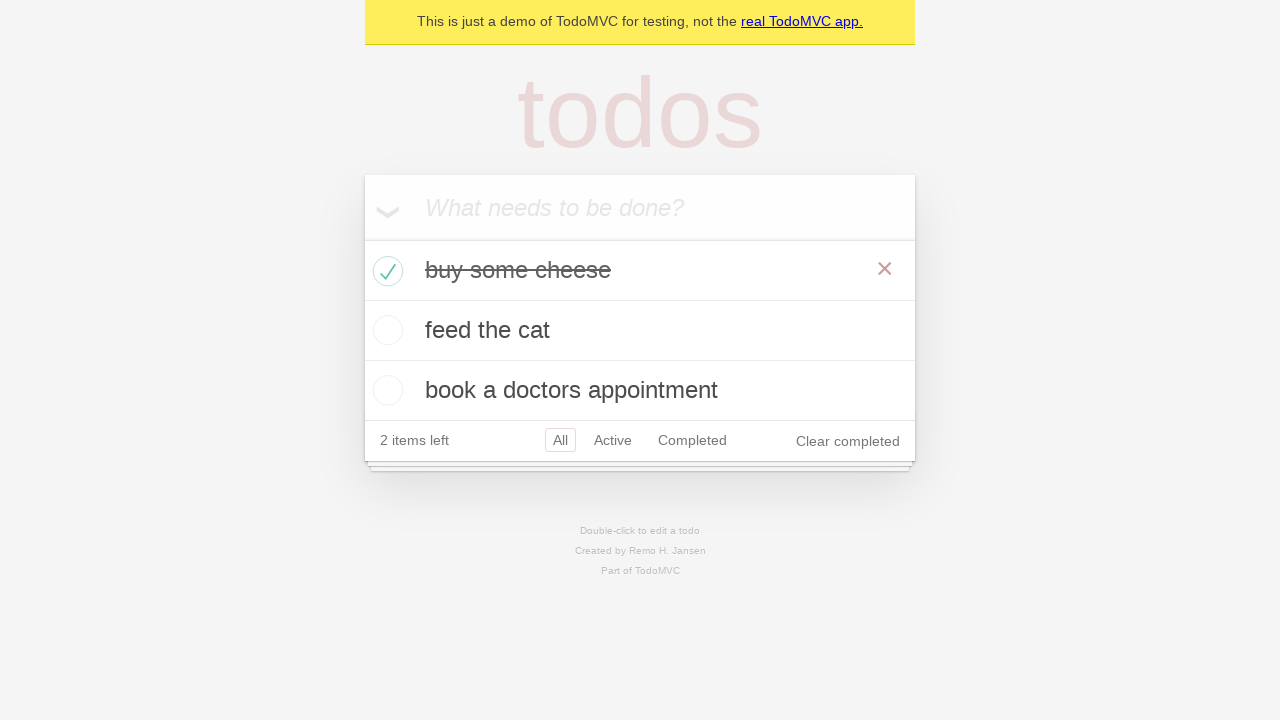

Clicked 'Clear completed' button at (848, 441) on internal:role=button[name="Clear completed"i]
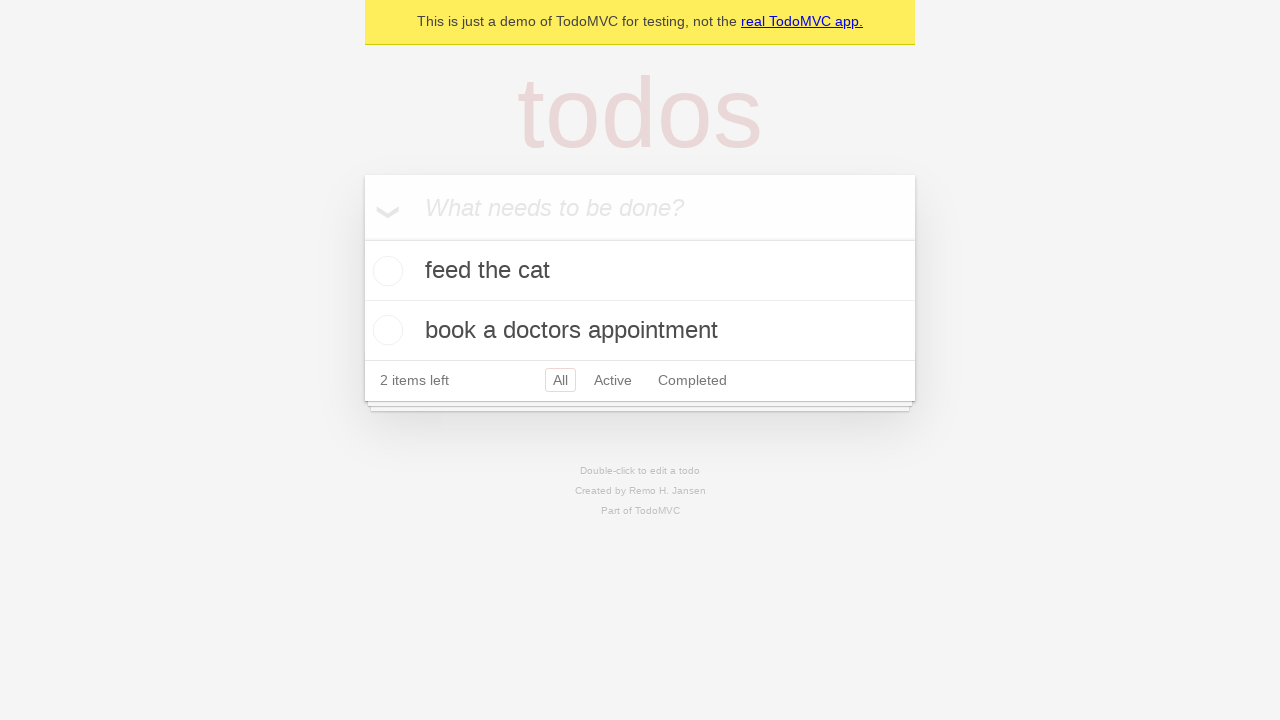

Waited for button to be hidden after clearing completed items
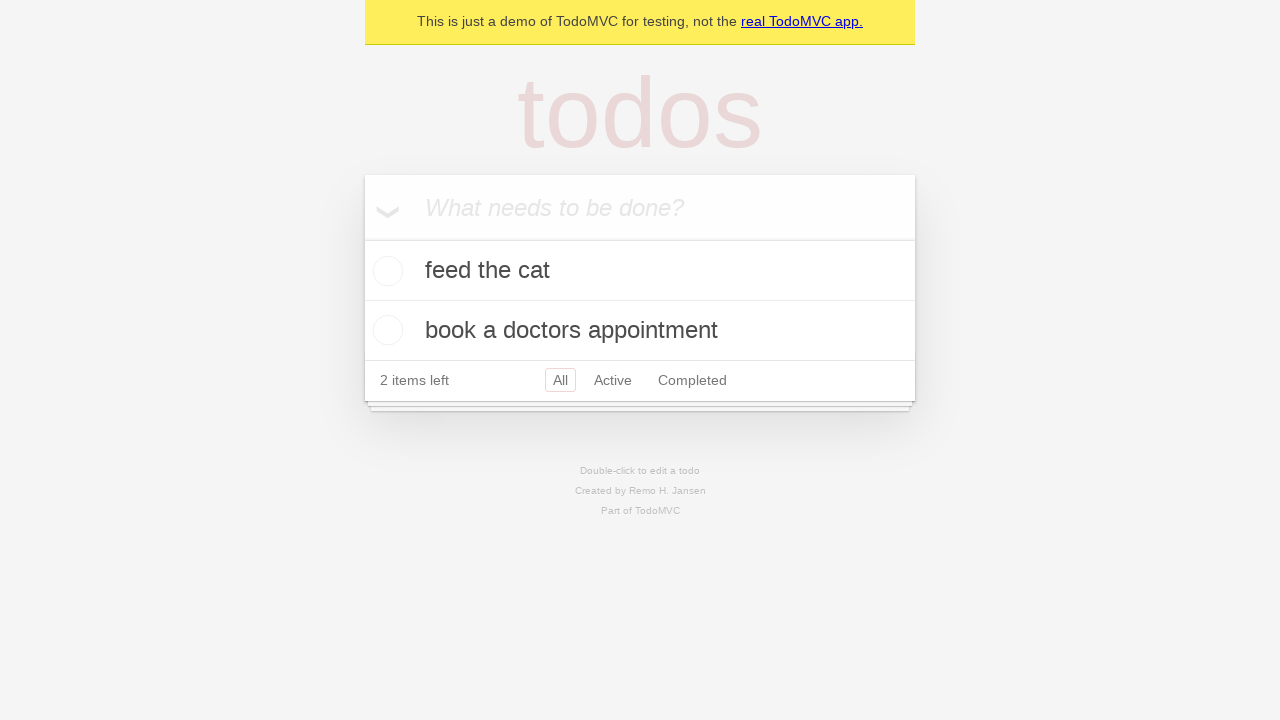

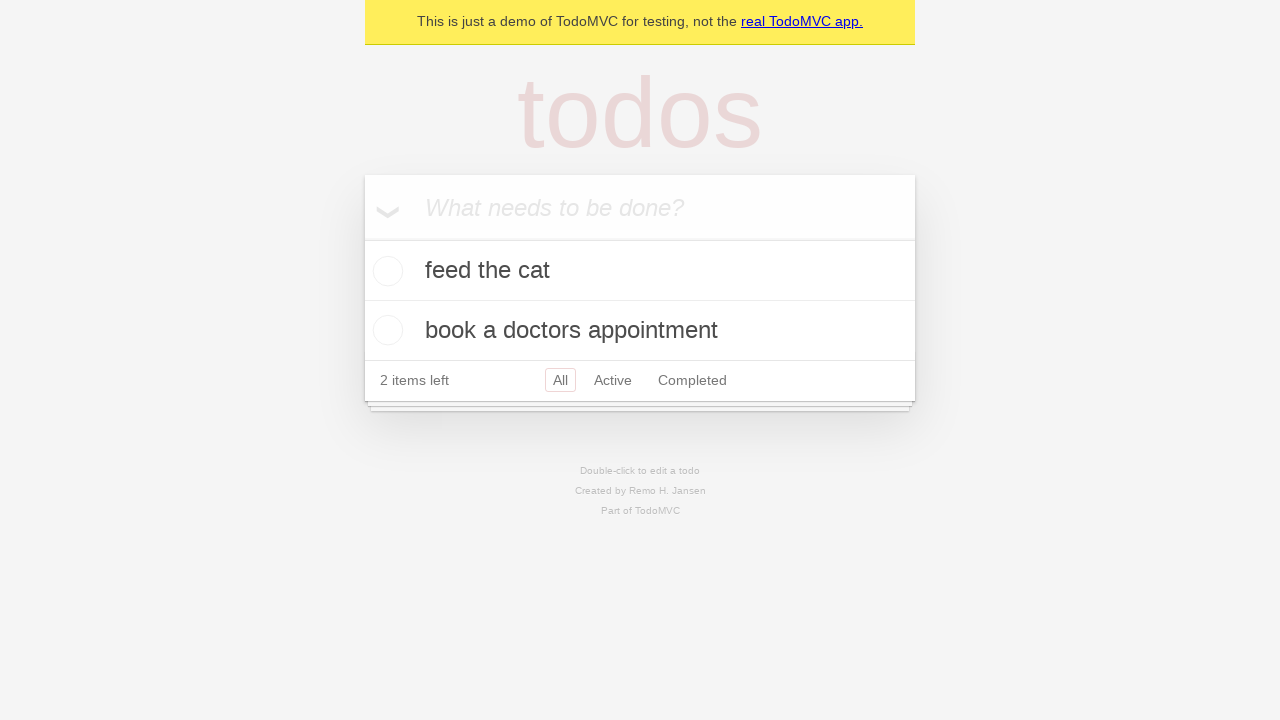